Tests dropdown selection functionality by selecting options by their values from a dropdown menu

Starting URL: https://the-internet.herokuapp.com/dropdown

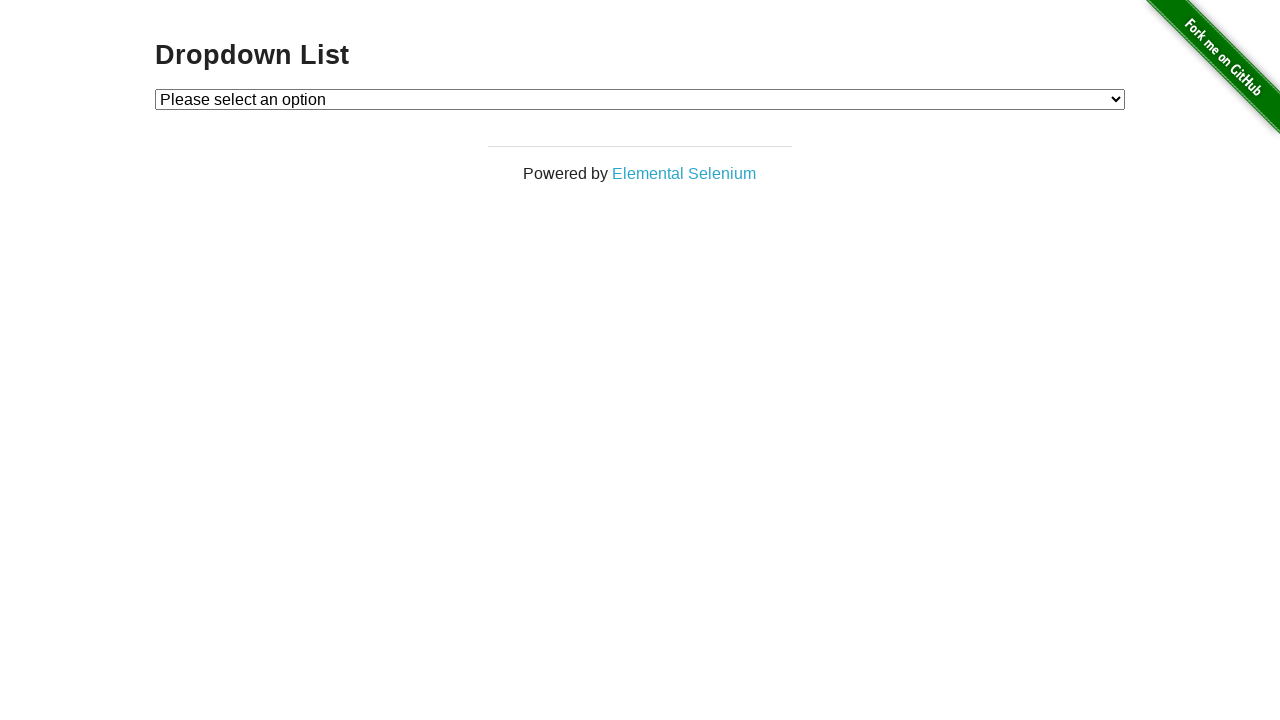

Selected first option (value='1') from dropdown menu on #dropdown
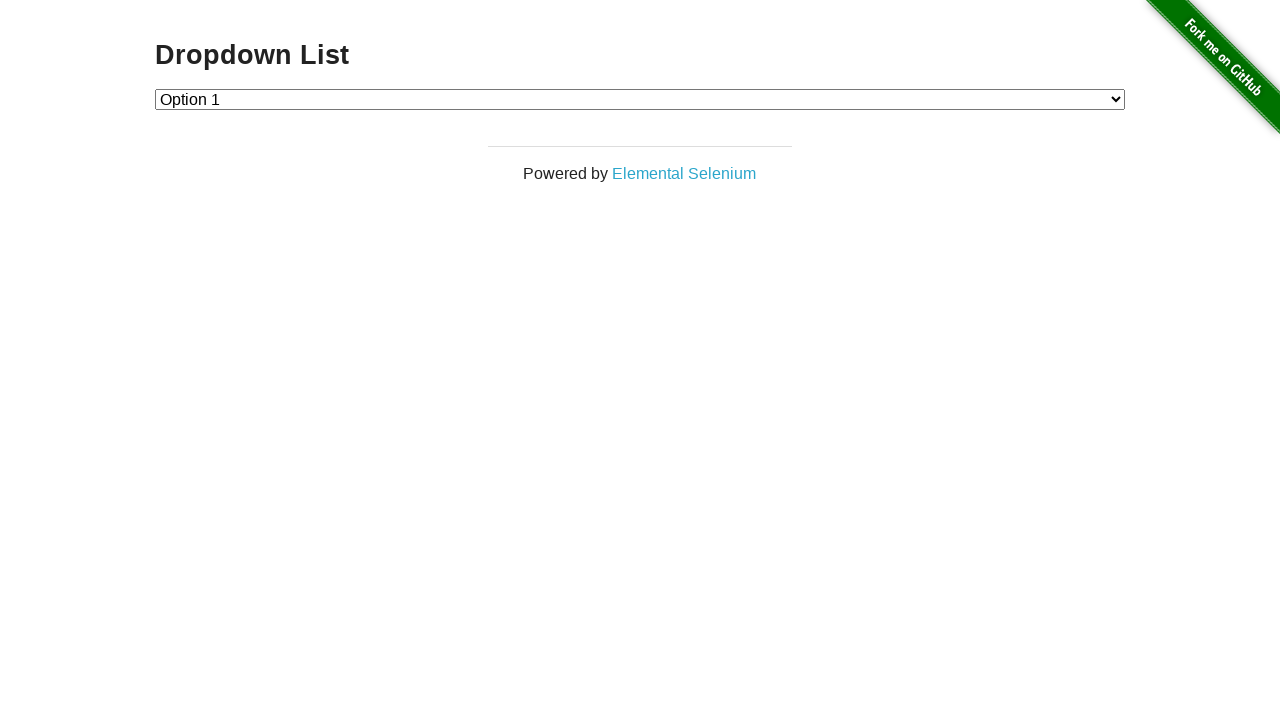

Selected second option (value='2') from dropdown menu on #dropdown
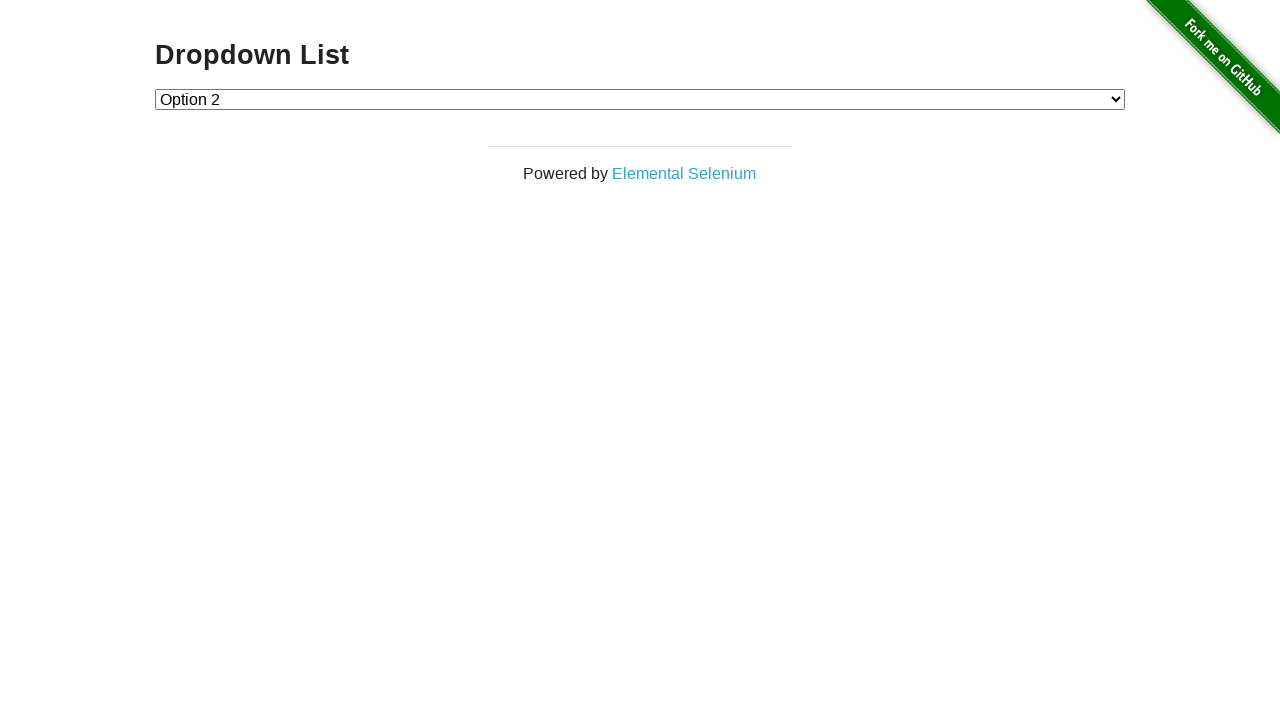

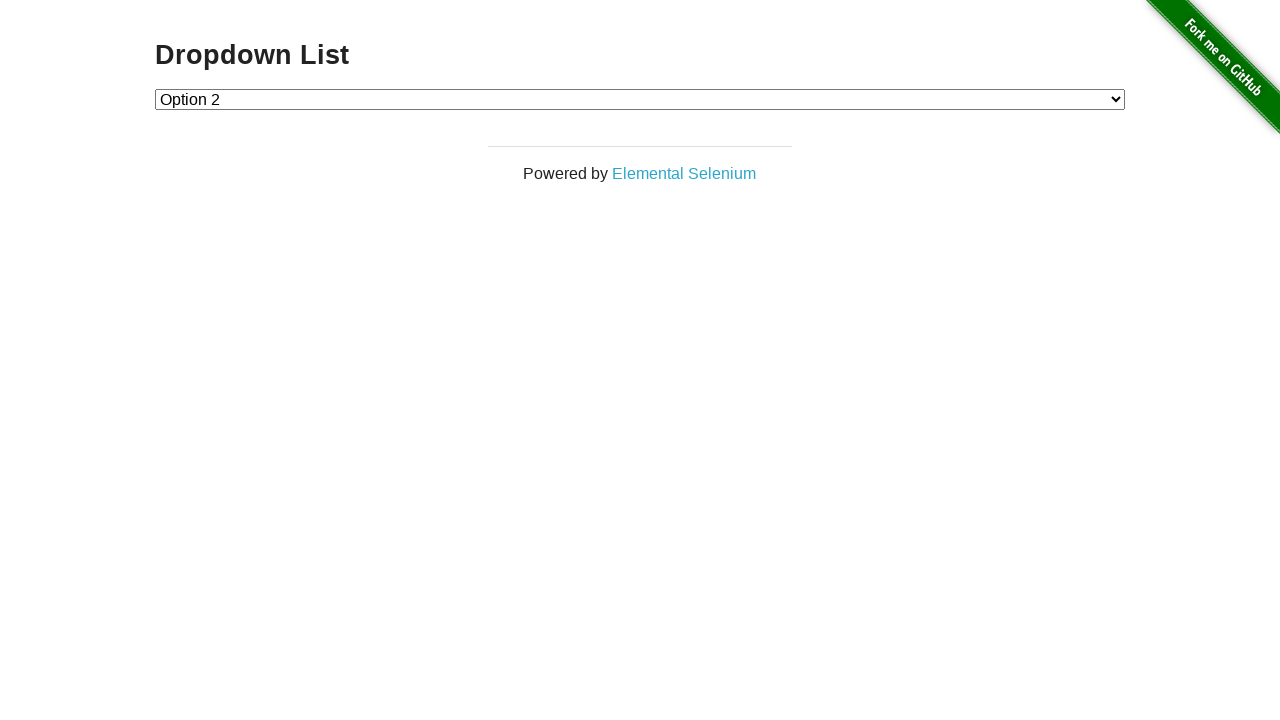